Tests window/context management by opening new window and switching between them

Starting URL: https://guinea-pig.webdriver.io/

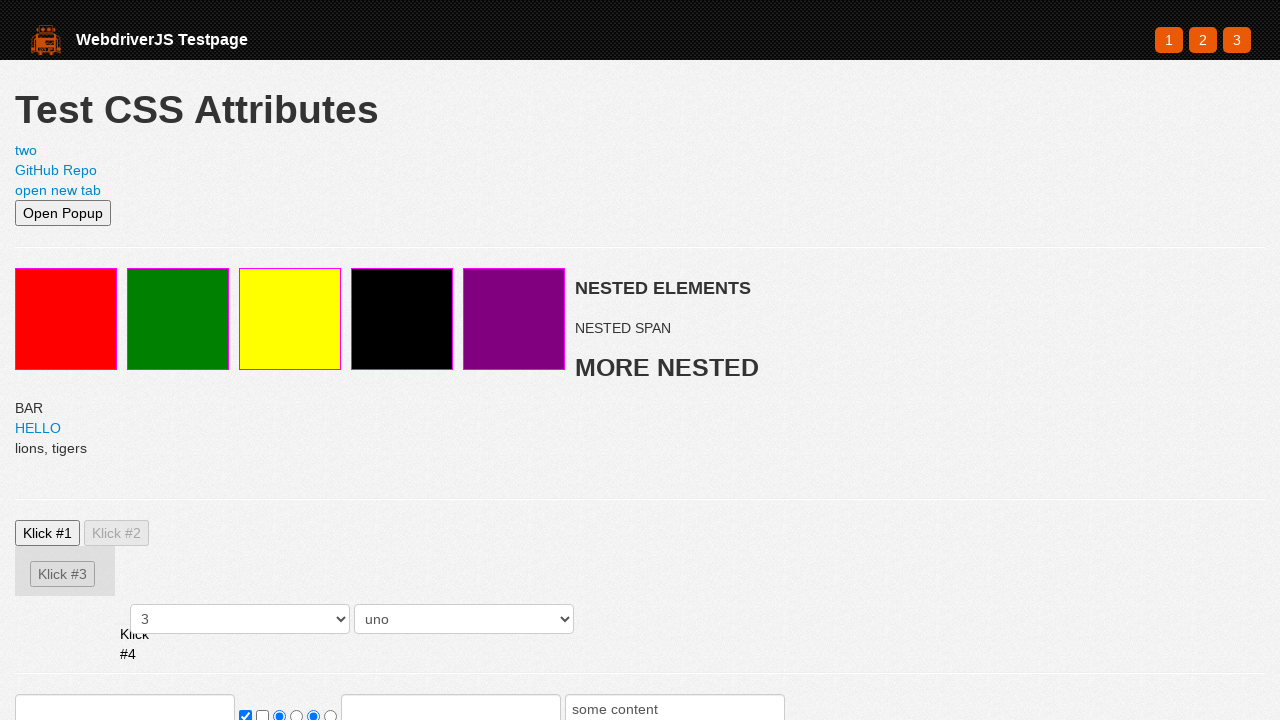

Opened new page in new tab
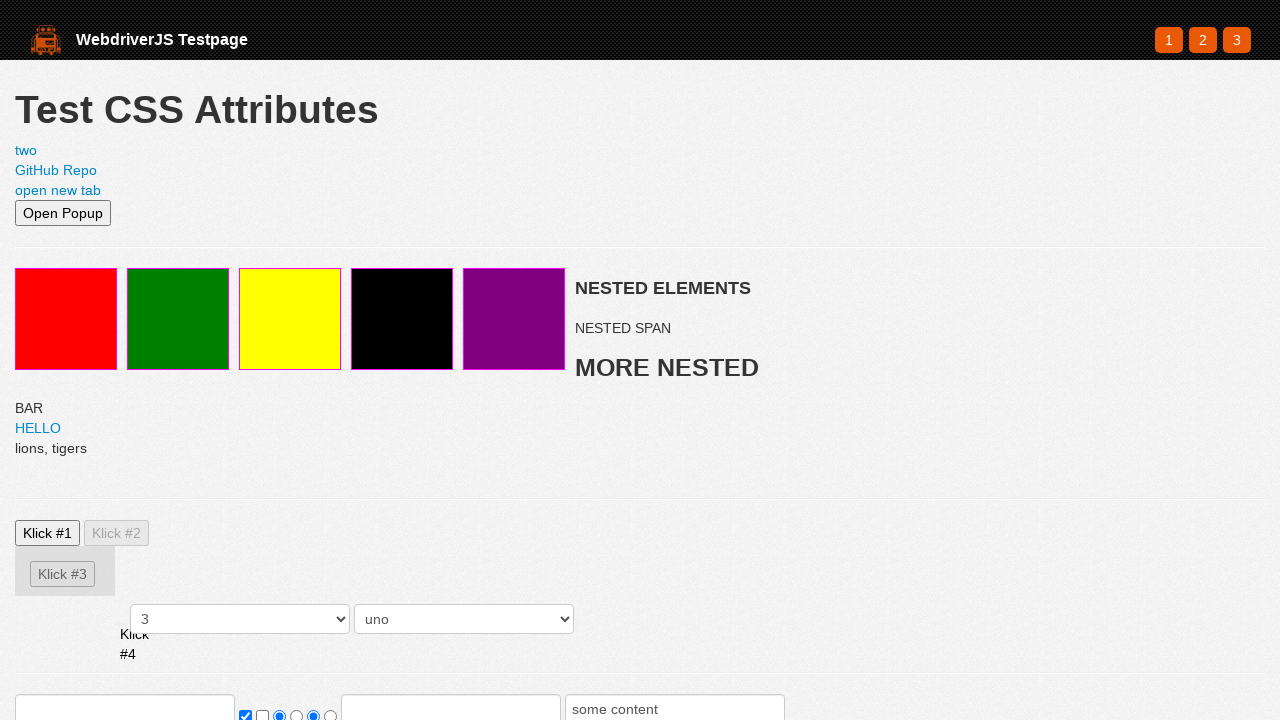

Navigated new page to https://webdriver.io
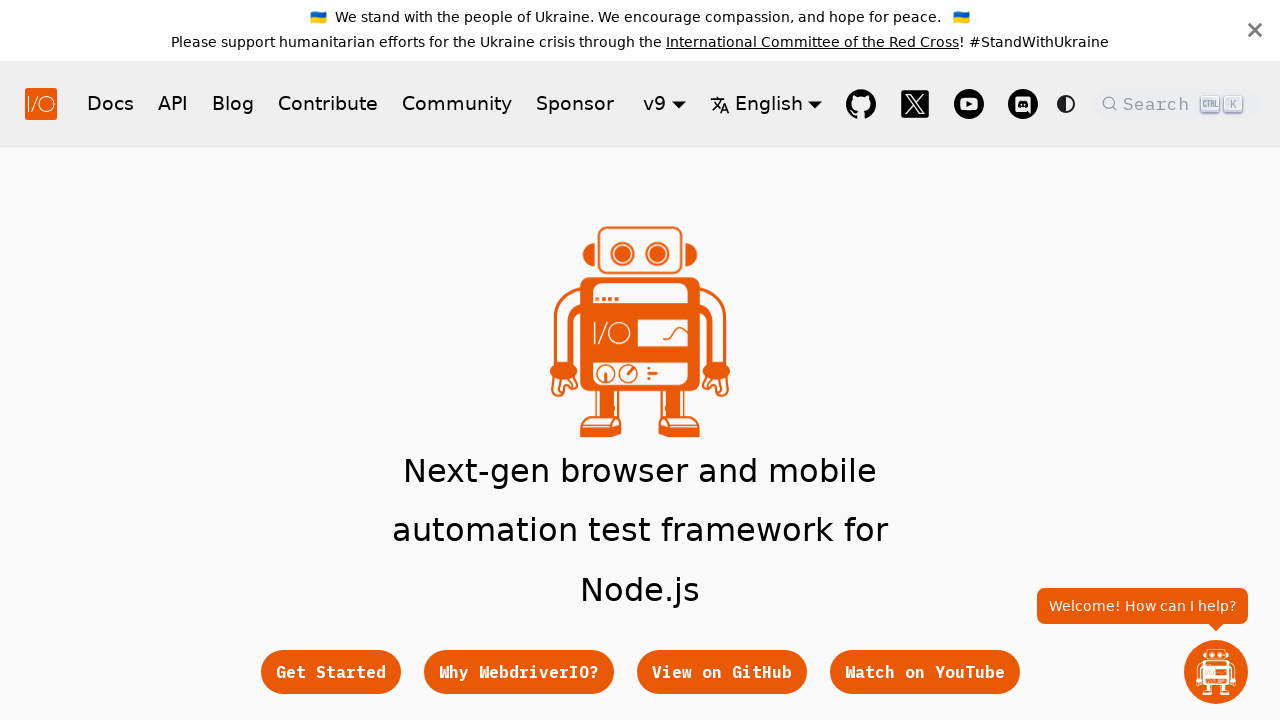

New page hero subtitle element loaded
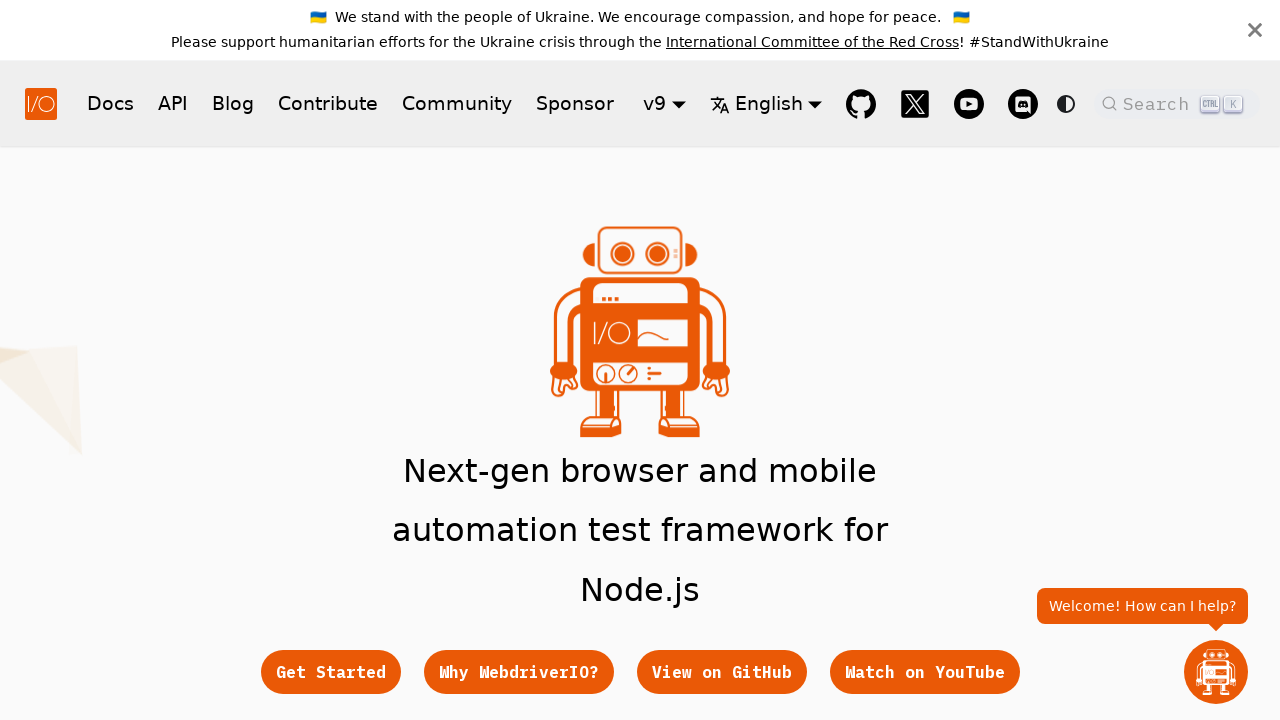

Switched back to original page
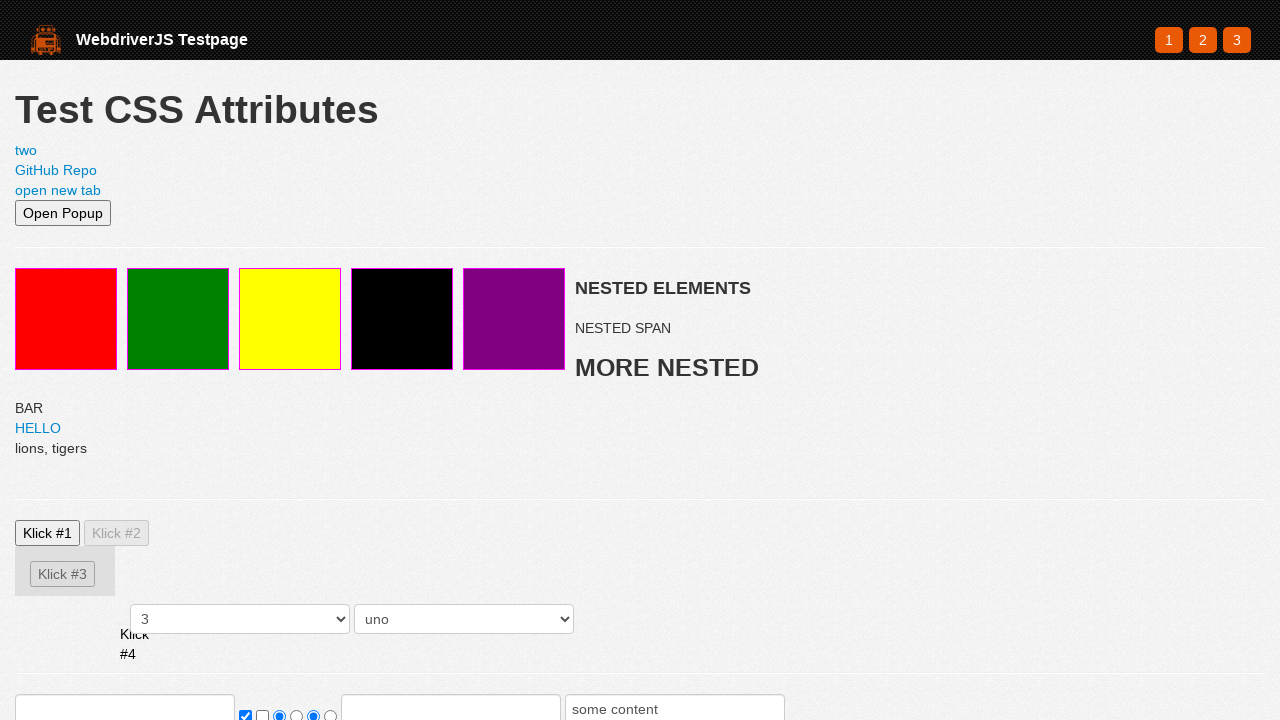

Original page red element loaded
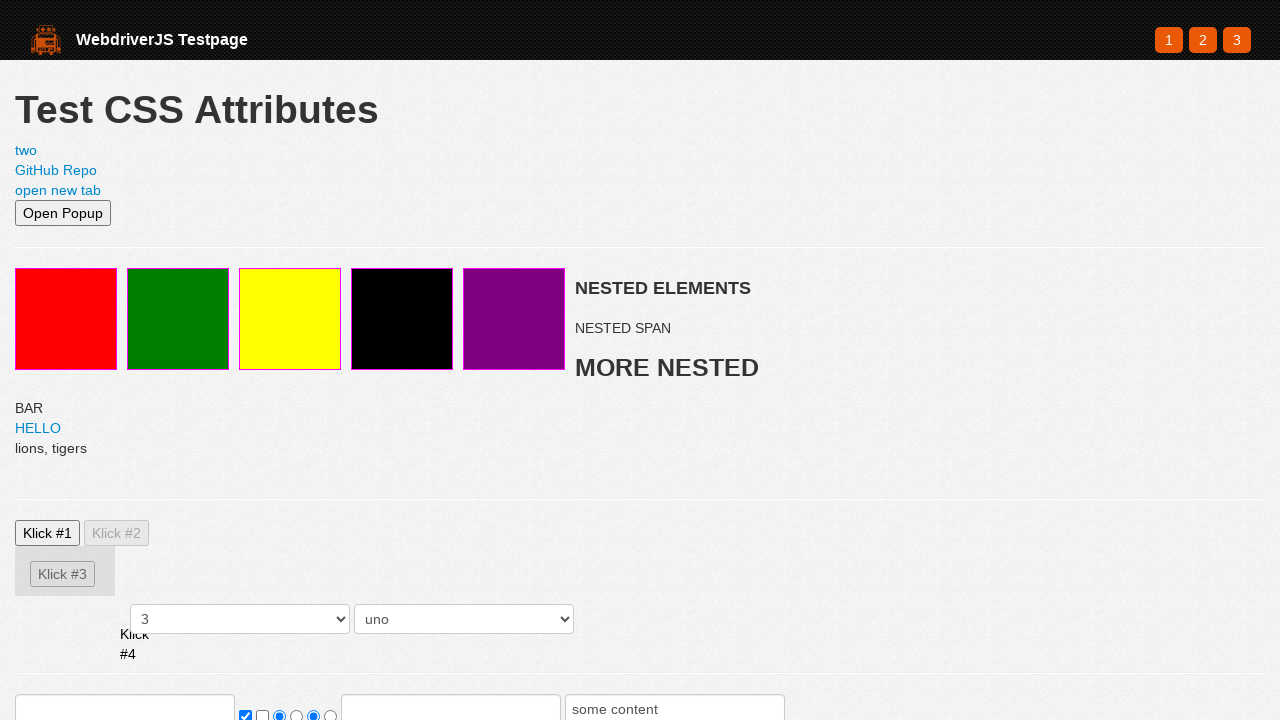

Switched back to new page
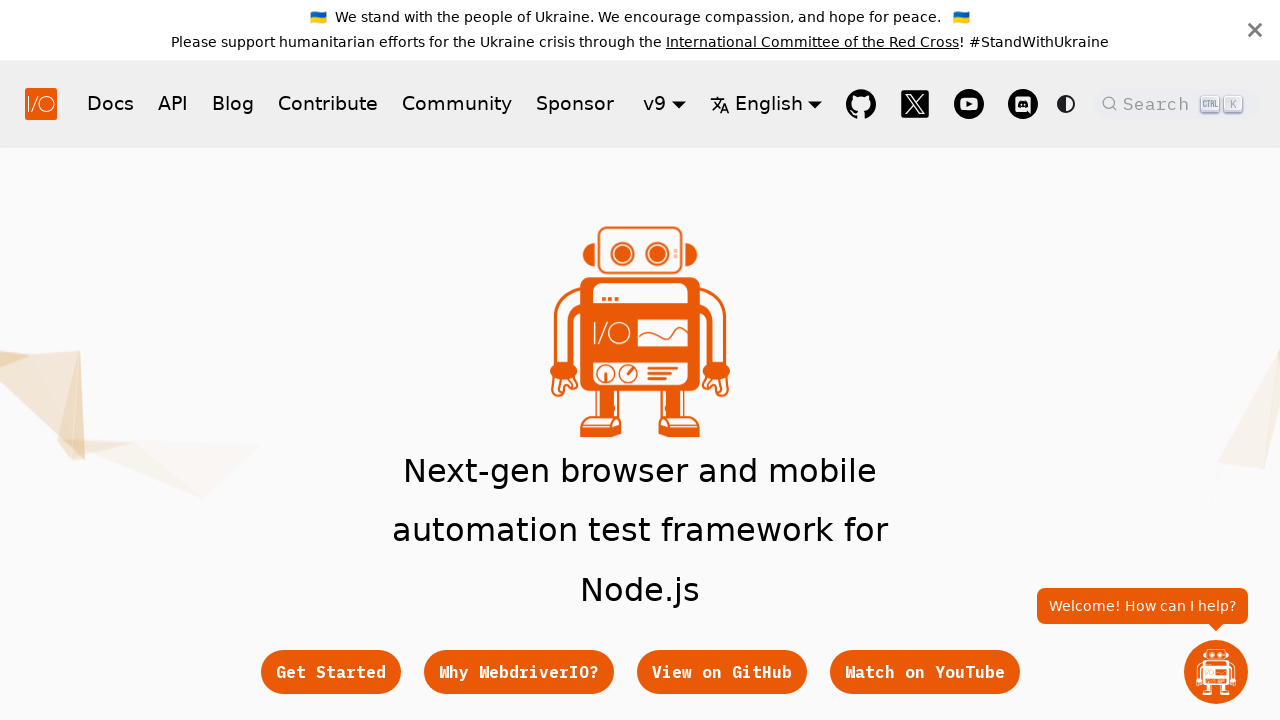

New page hero subtitle element confirmed visible
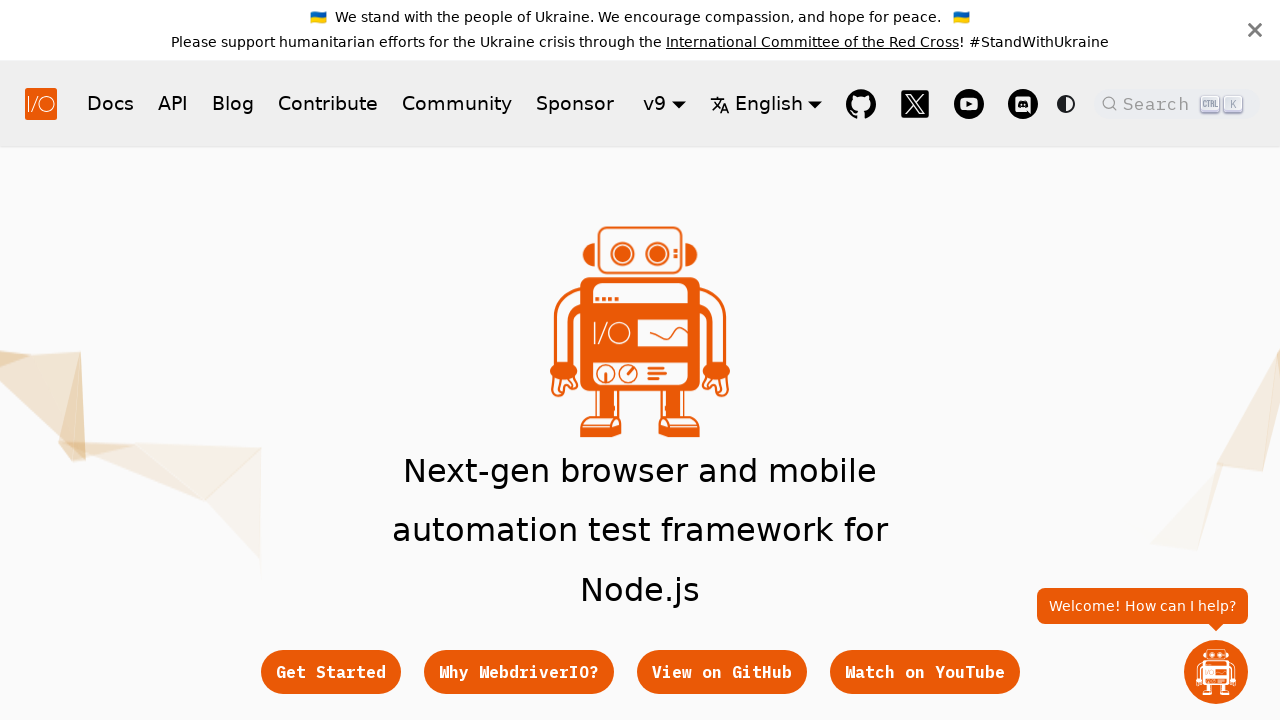

Closed the new page
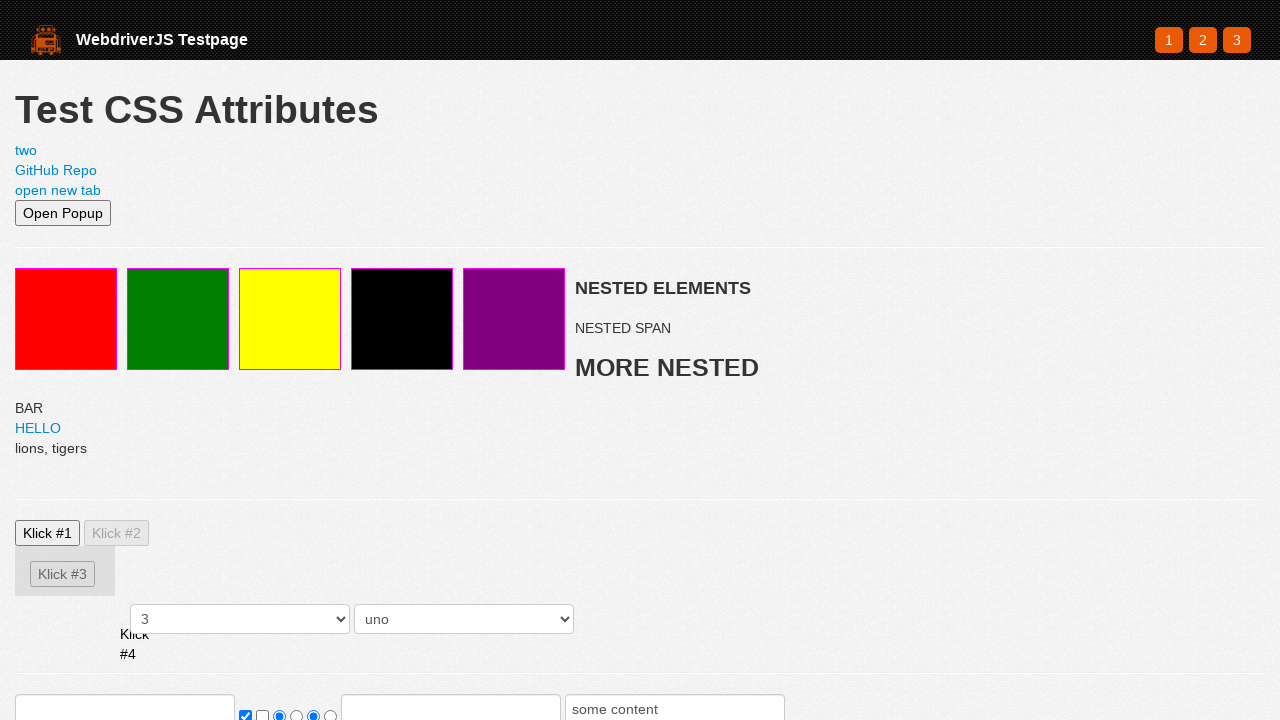

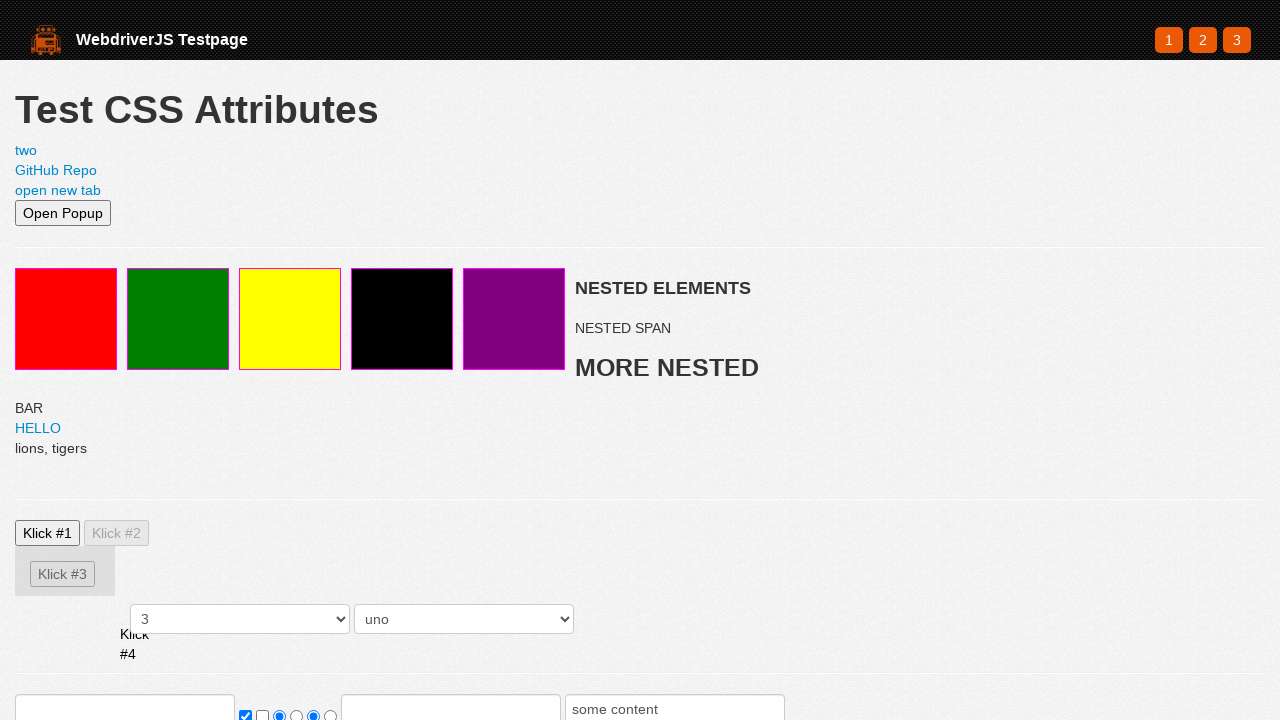